Tests hovering over the second user avatar to reveal the username "user2"

Starting URL: https://the-internet.herokuapp.com/

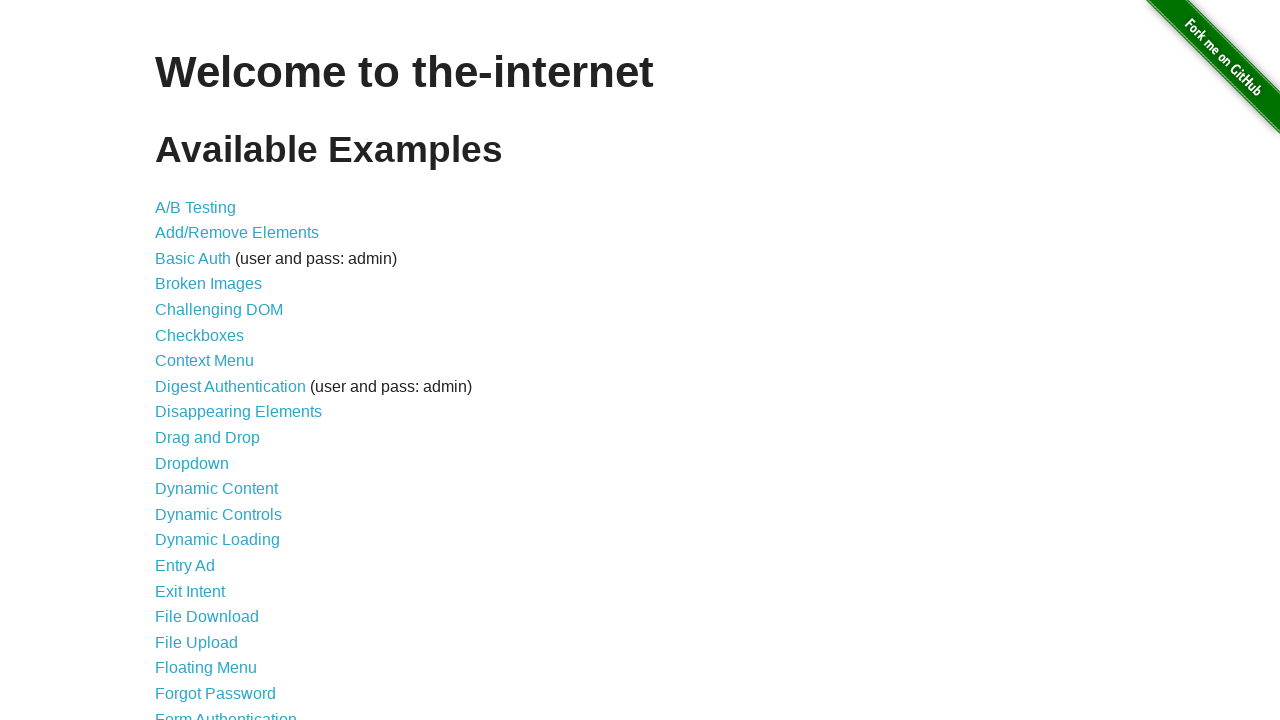

Clicked on Hovers link from main page at (180, 360) on a[href='/hovers']
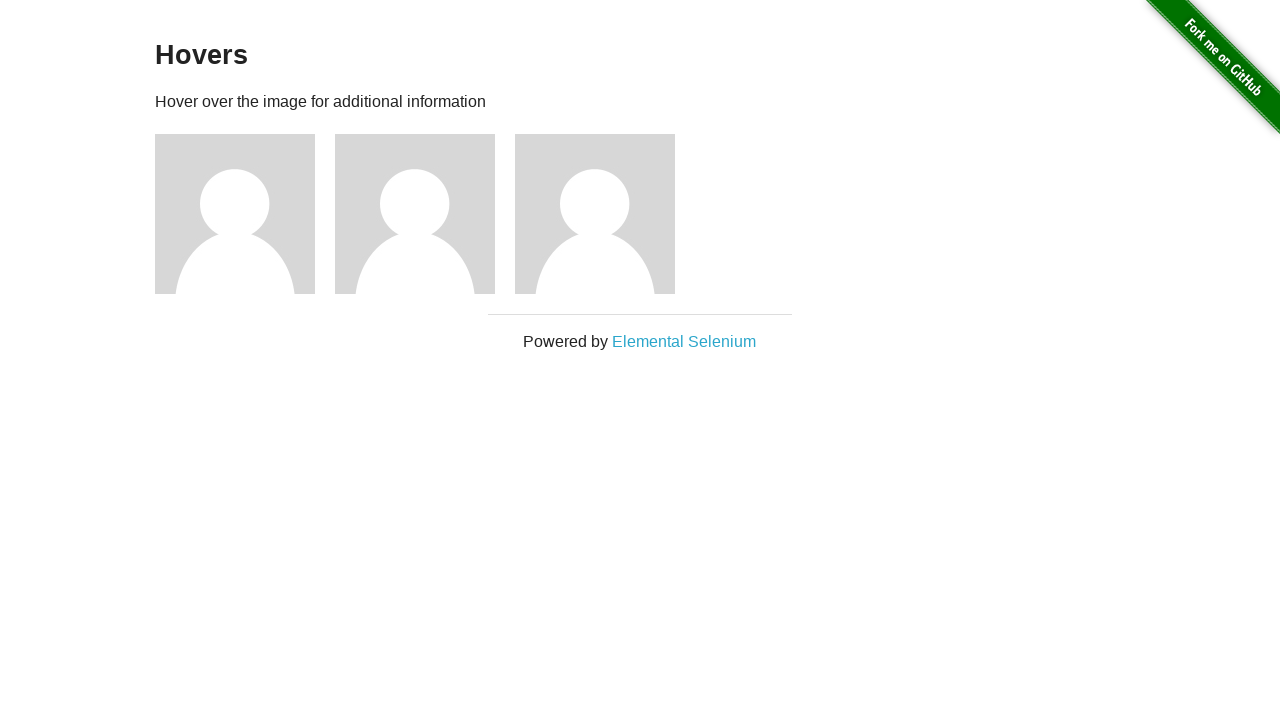

Hovers page loaded with figure elements
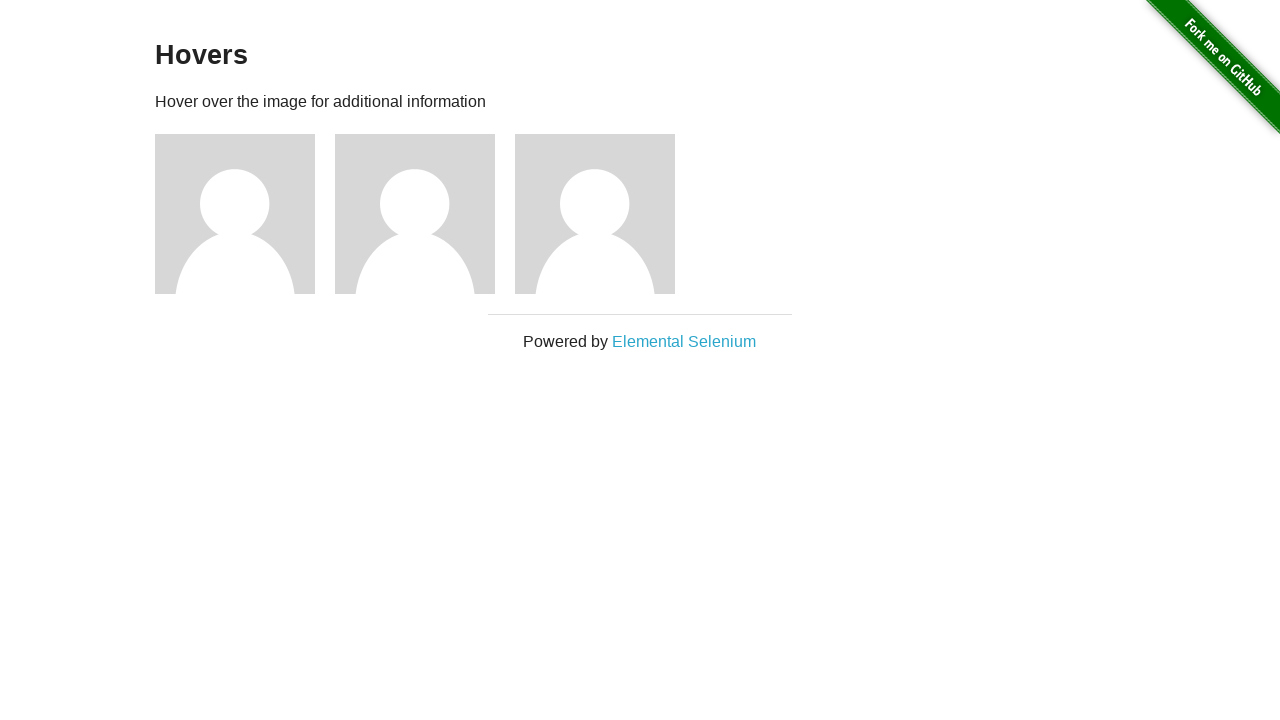

Hovered over the second user avatar at (425, 214) on .figure:nth-child(4)
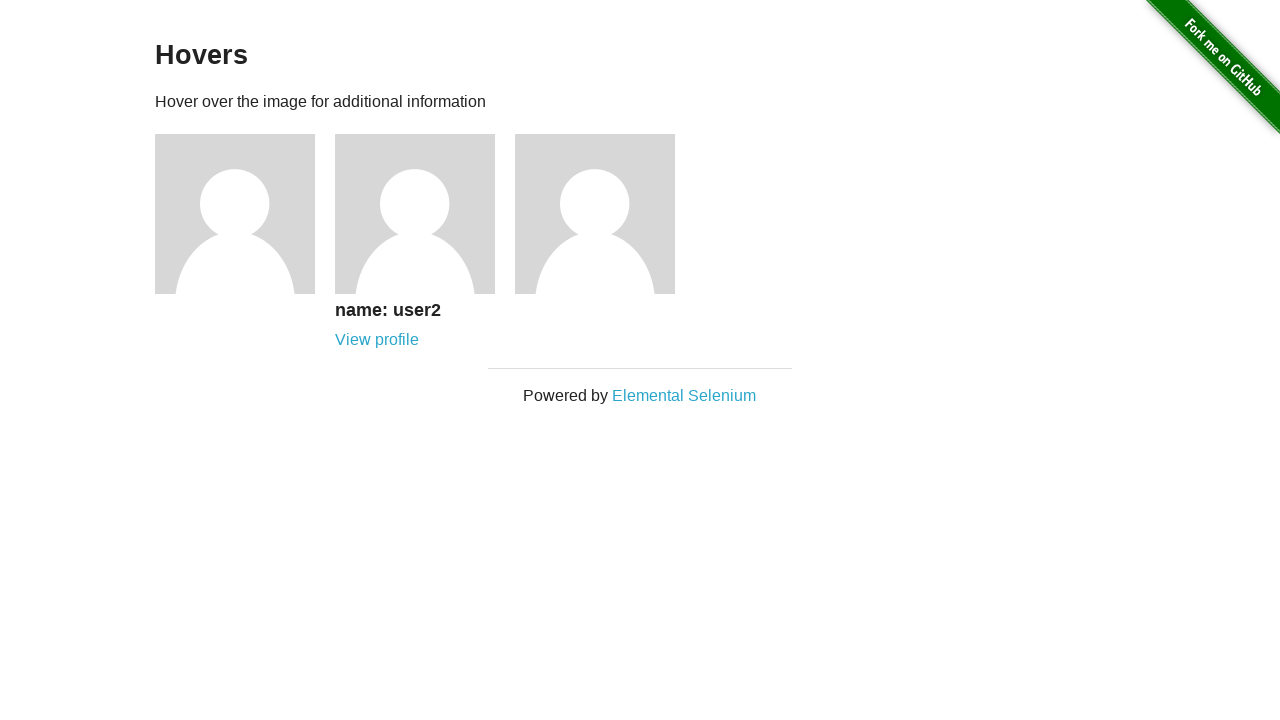

Username 'user2' revealed after hovering
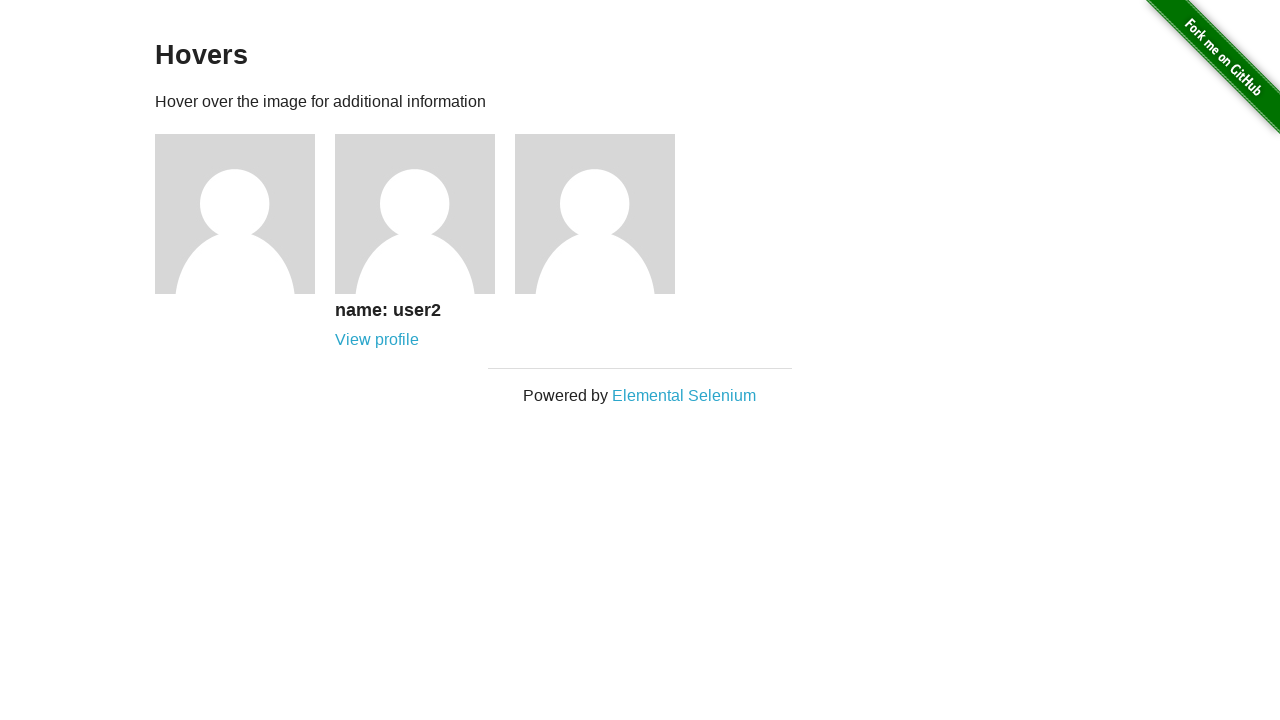

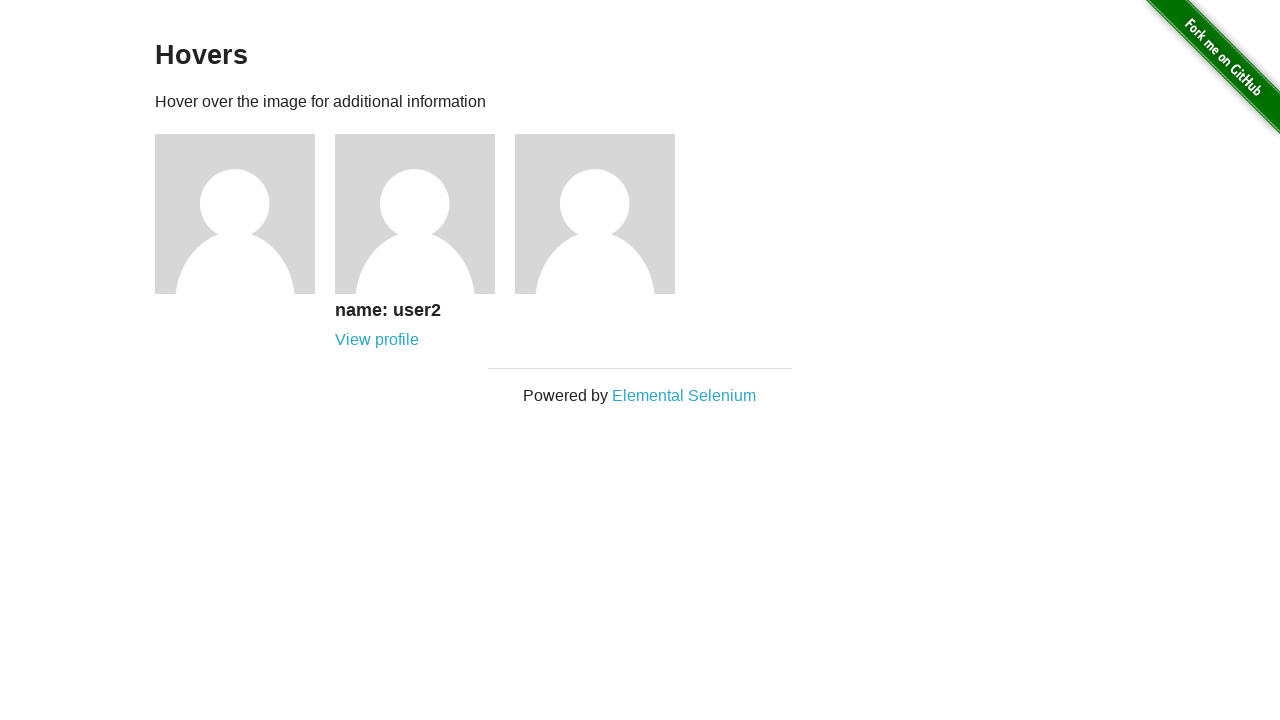